Tests opting out of A/B tests by adding an opt-out cookie after visiting the page, then refreshing to verify the opt-out takes effect

Starting URL: http://the-internet.herokuapp.com/abtest

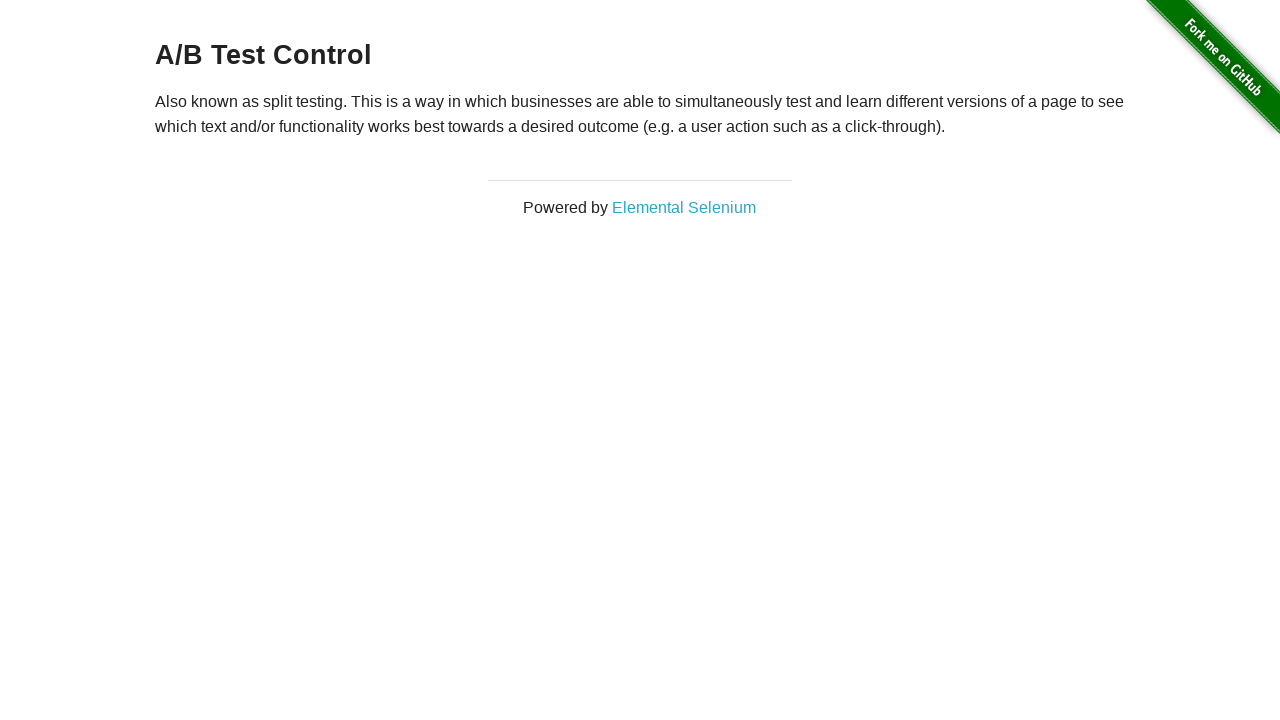

Retrieved heading text to check current A/B test state
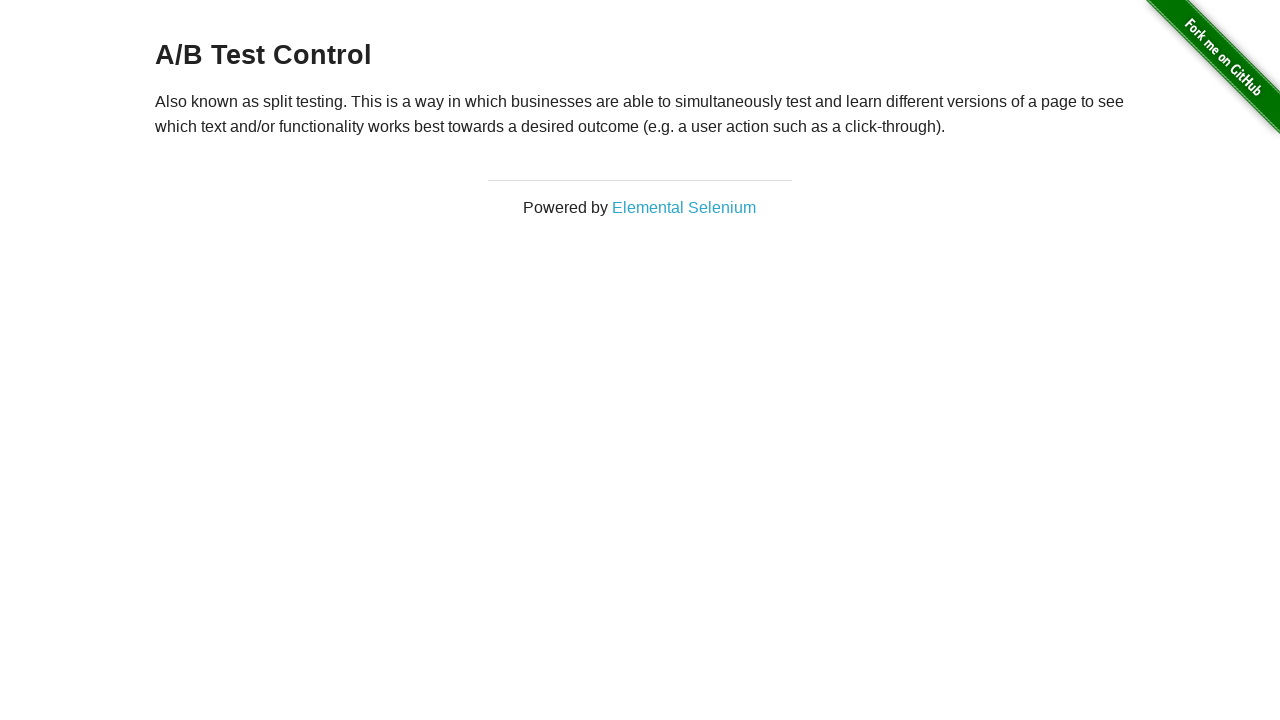

Added optimizelyOptOut cookie to opt out of A/B tests
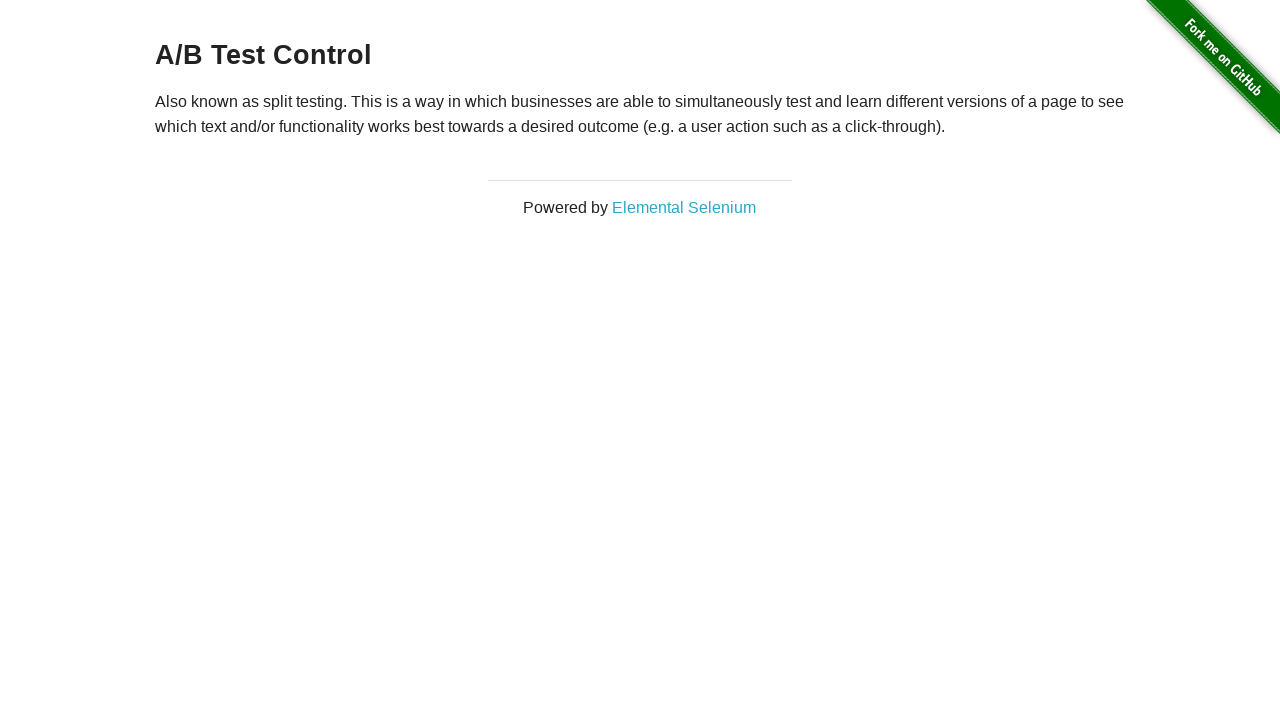

Reloaded page to apply opt-out cookie
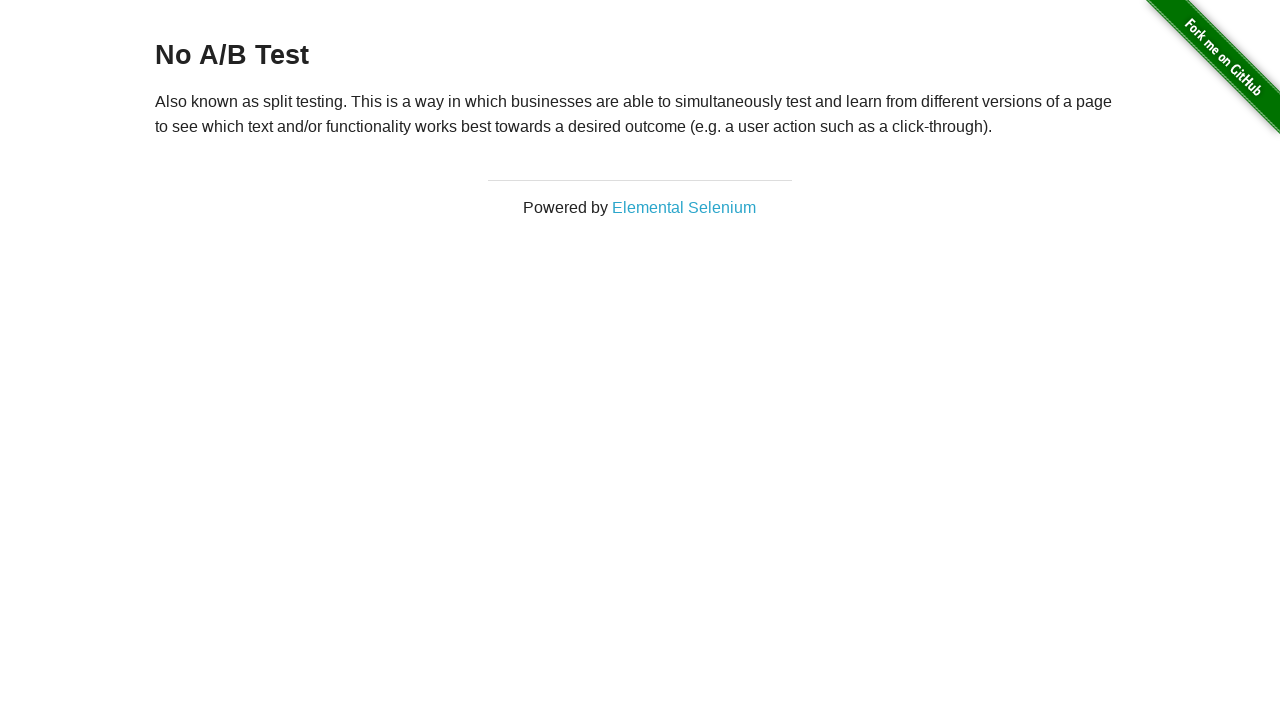

Waited for heading to load and verified opt-out takes effect
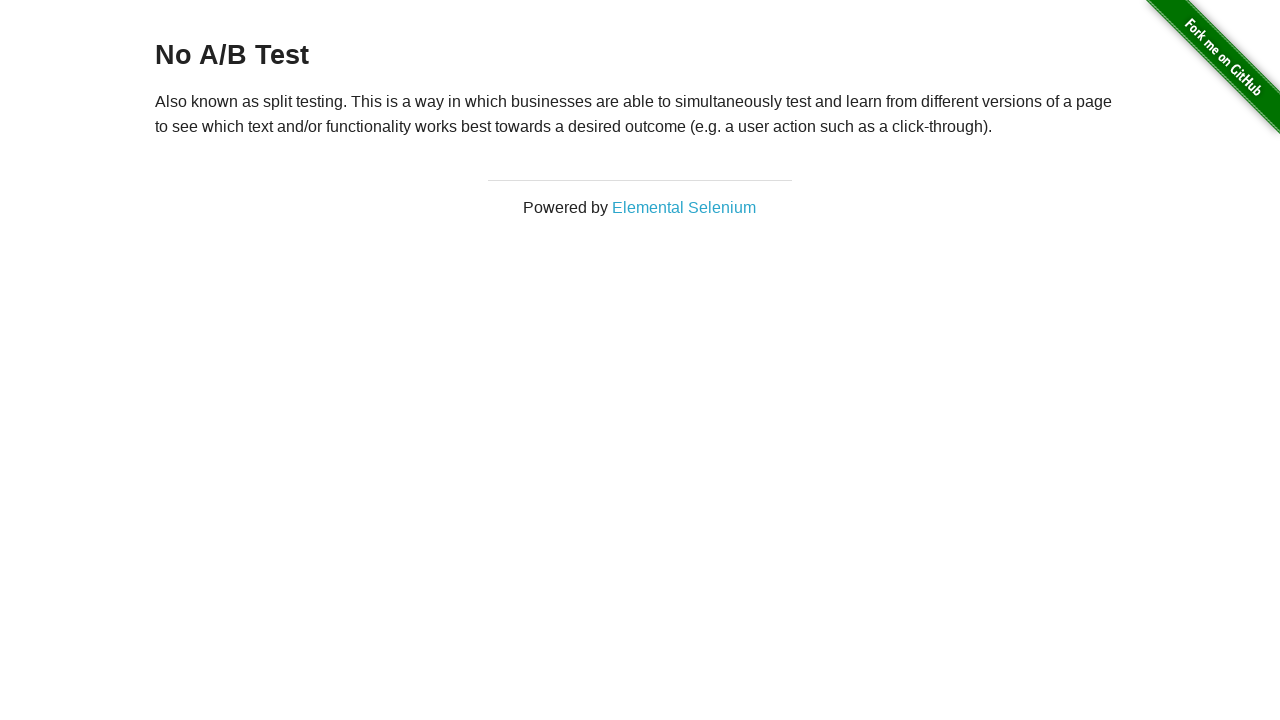

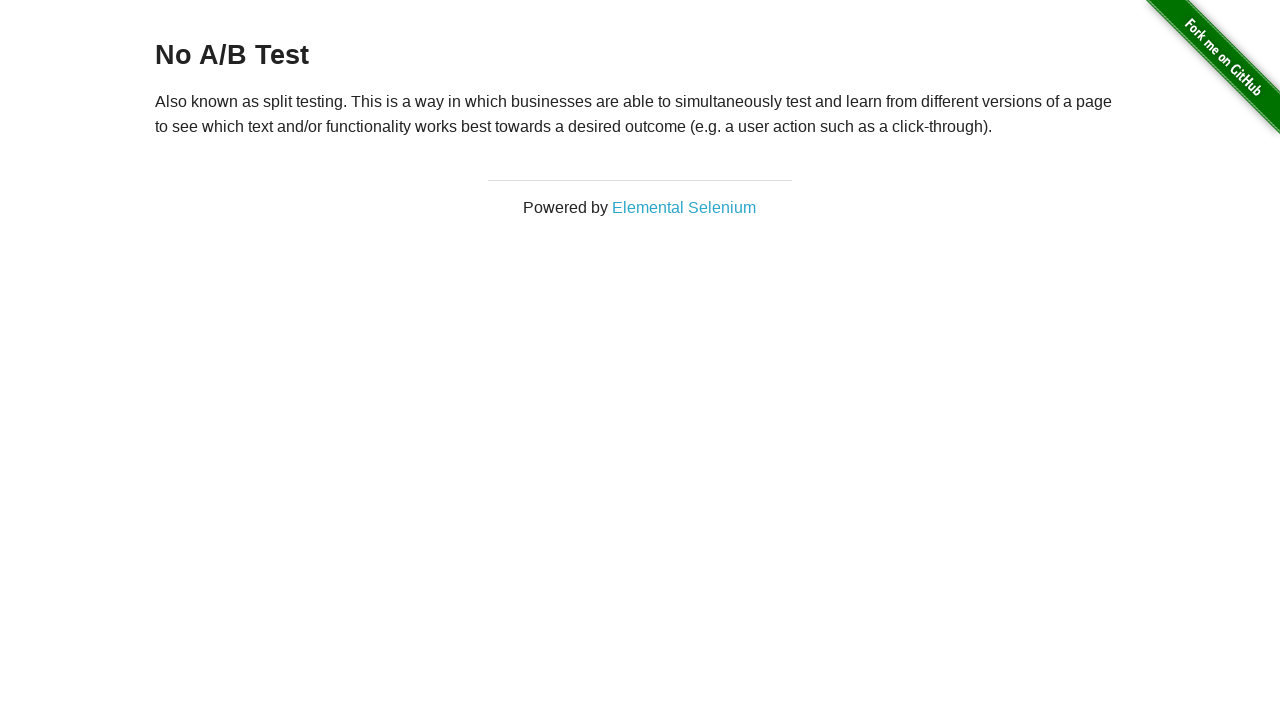